Tests a math puzzle page by reading two displayed numbers, calculating their sum, selecting the correct answer from a dropdown menu, and submitting the form.

Starting URL: http://suninjuly.github.io/selects1.html

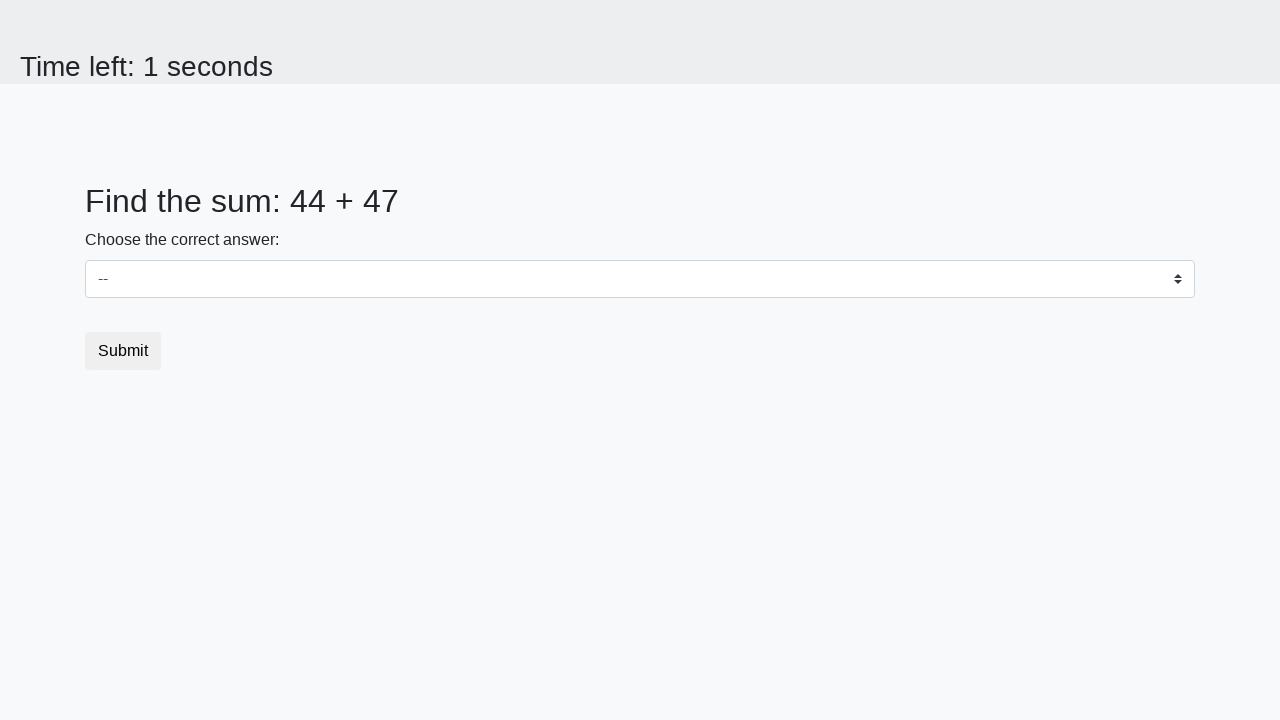

Read first number from #num1 element
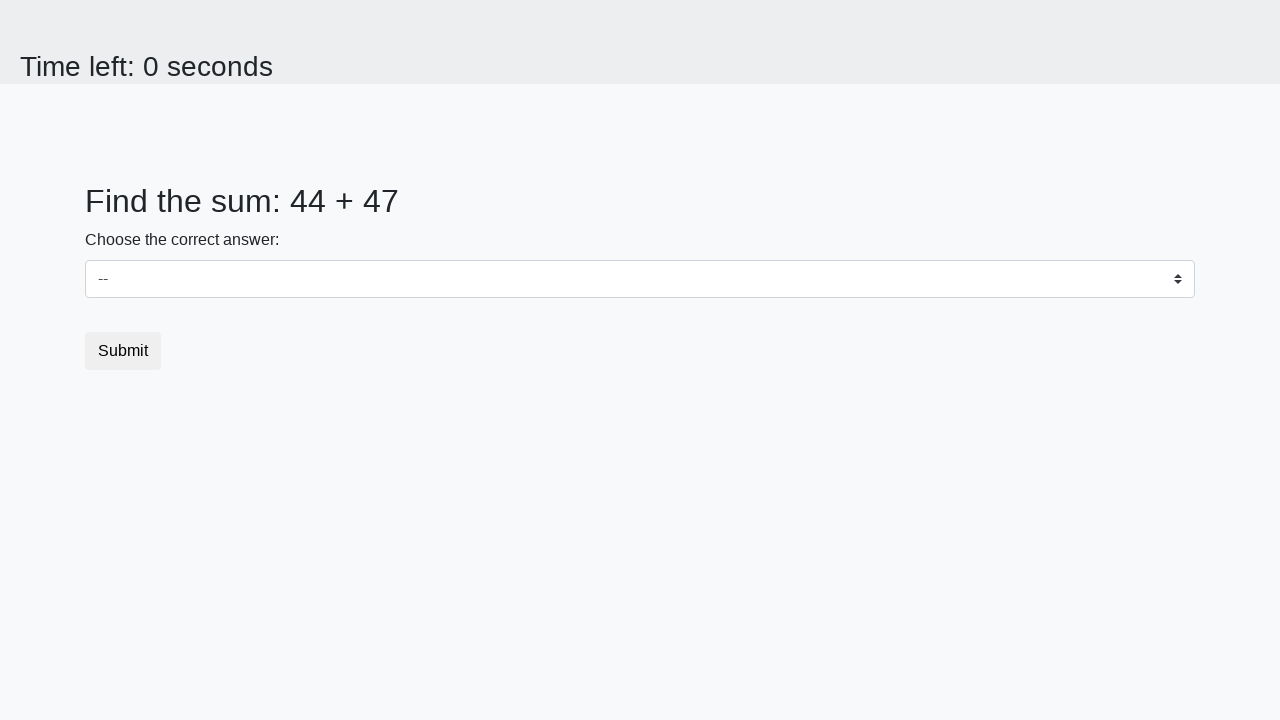

Converted first number to integer: 44
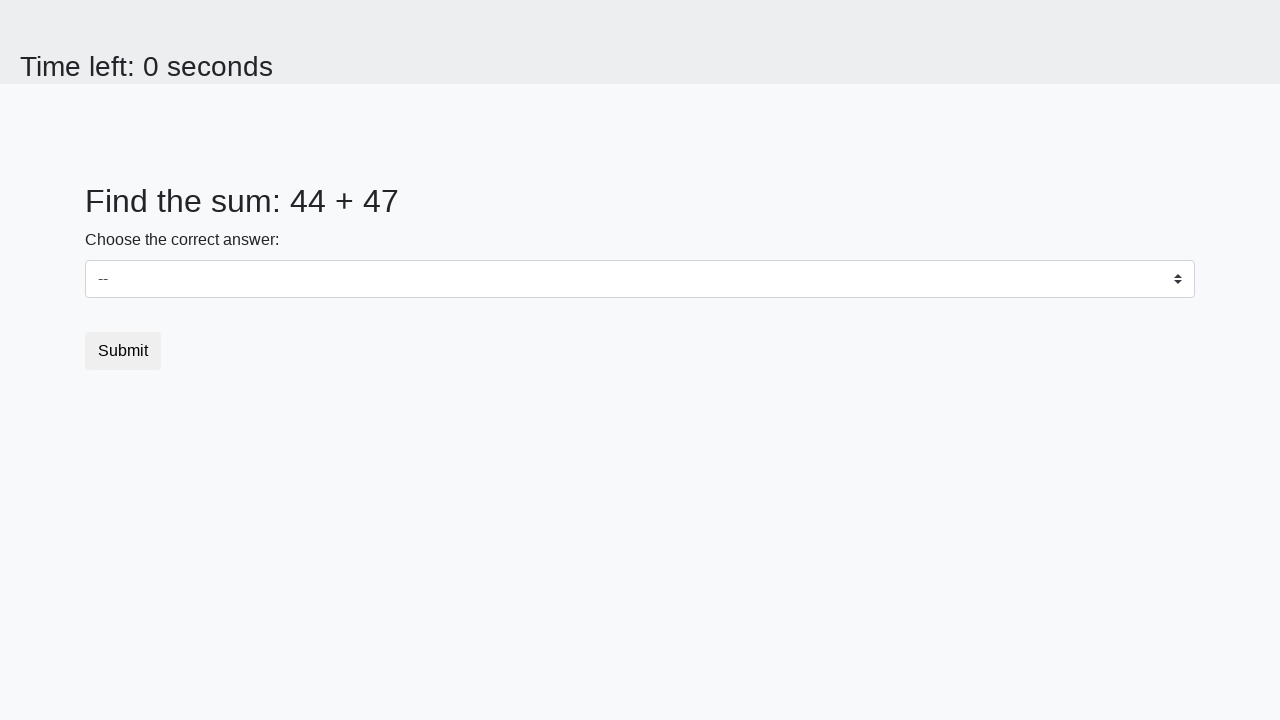

Read second number from #num2 element
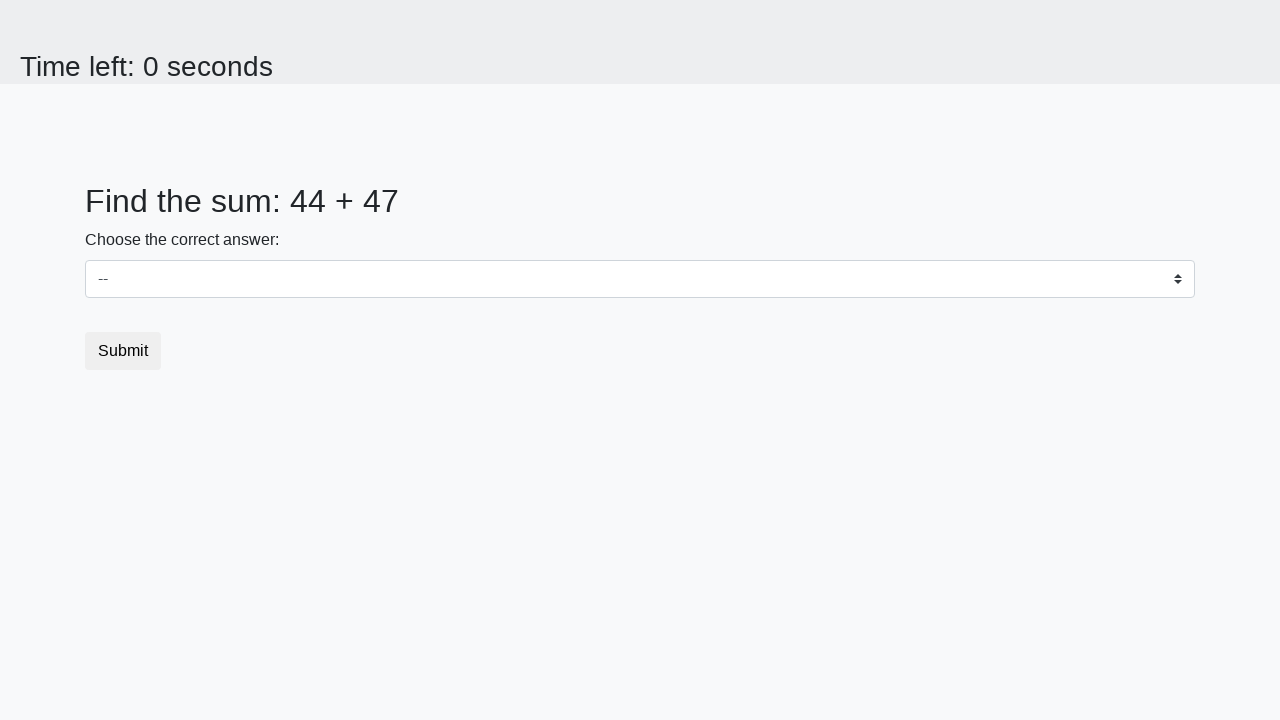

Converted second number to integer: 47
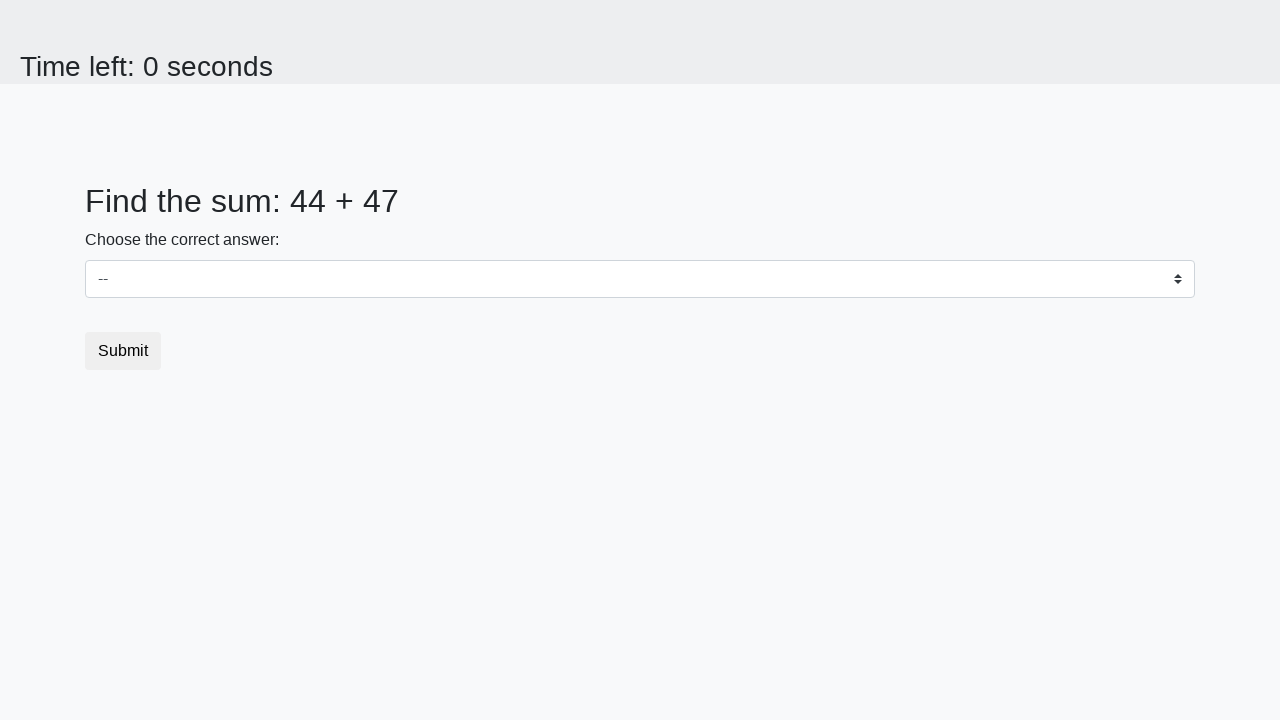

Calculated sum: 44 + 47 = 91
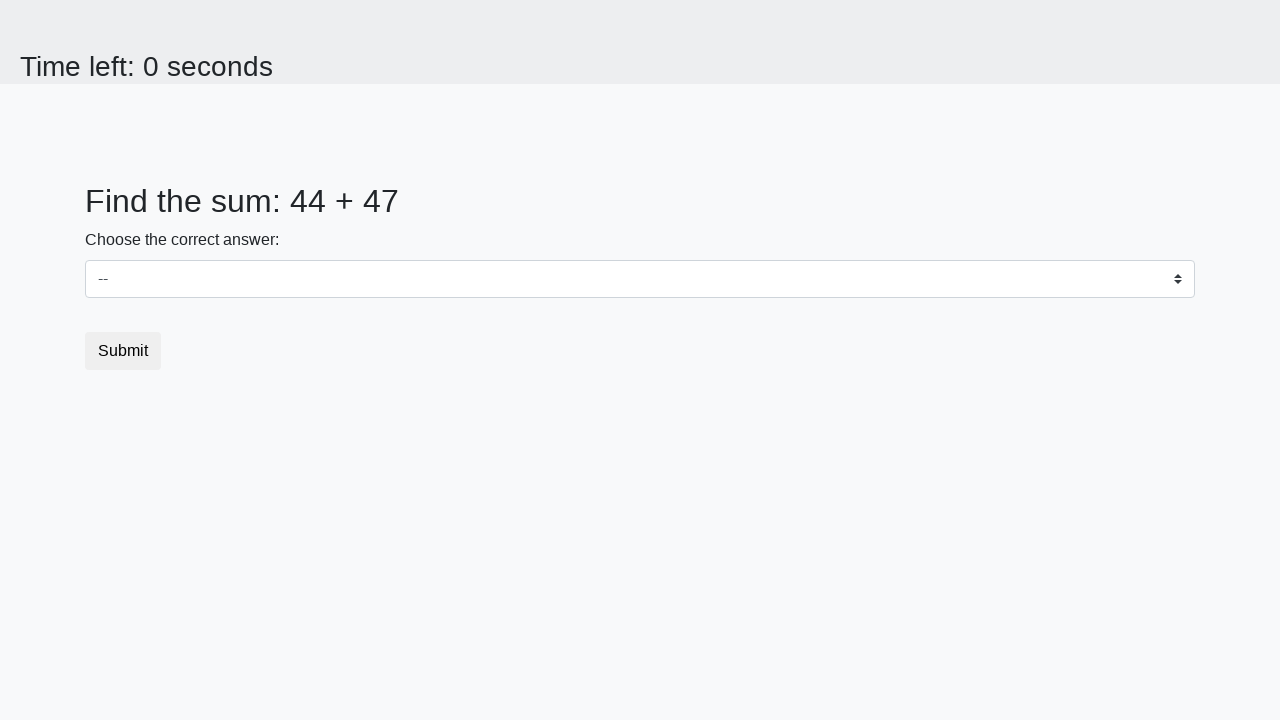

Selected answer 91 from dropdown menu on select
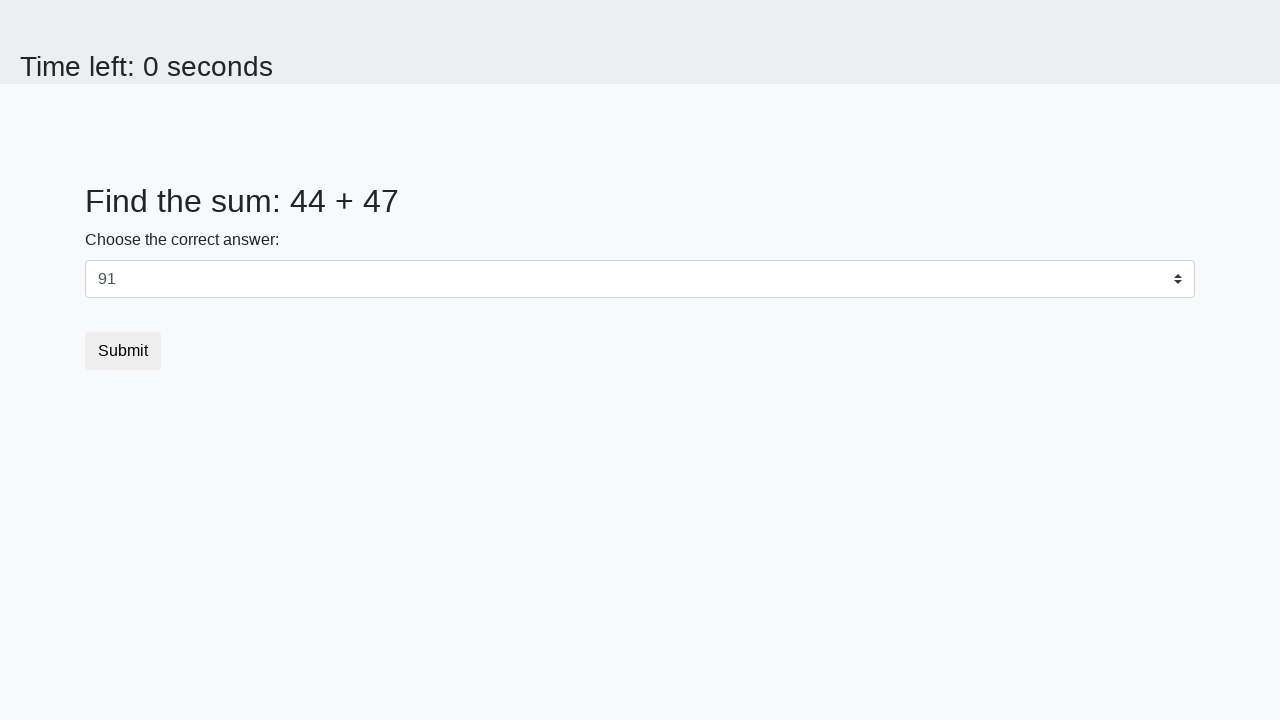

Clicked submit button to submit the math puzzle at (123, 351) on button
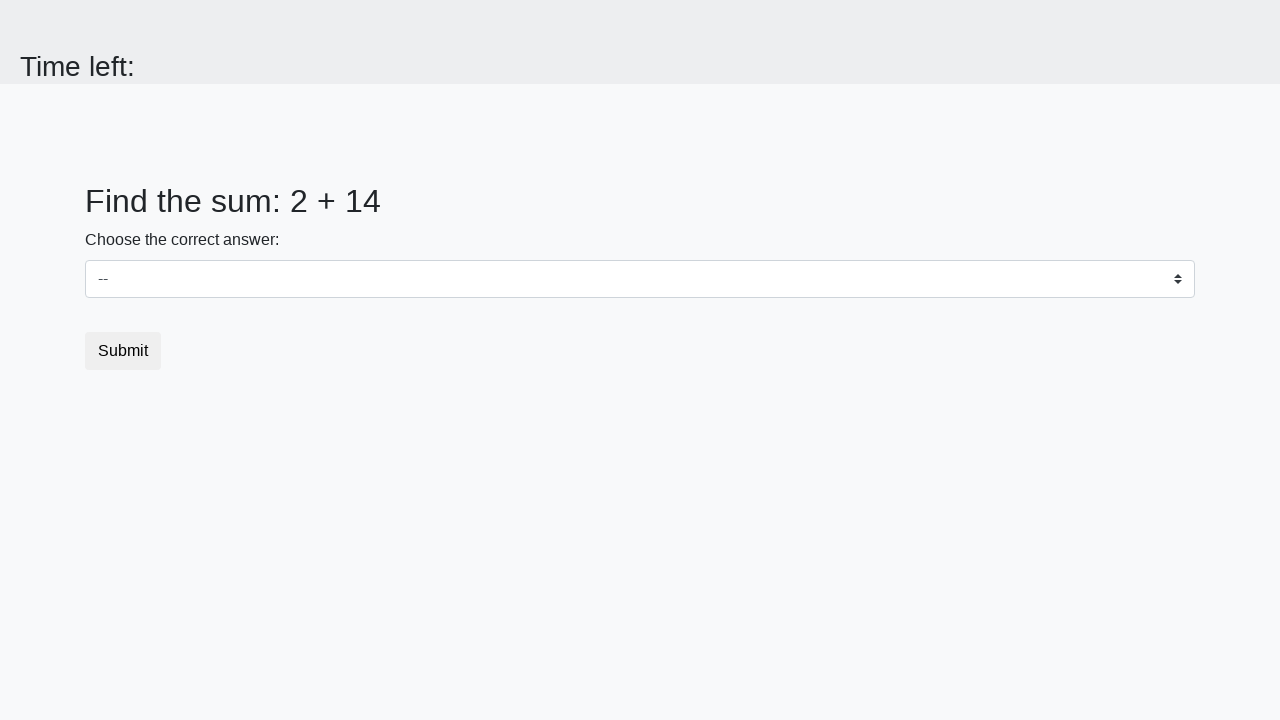

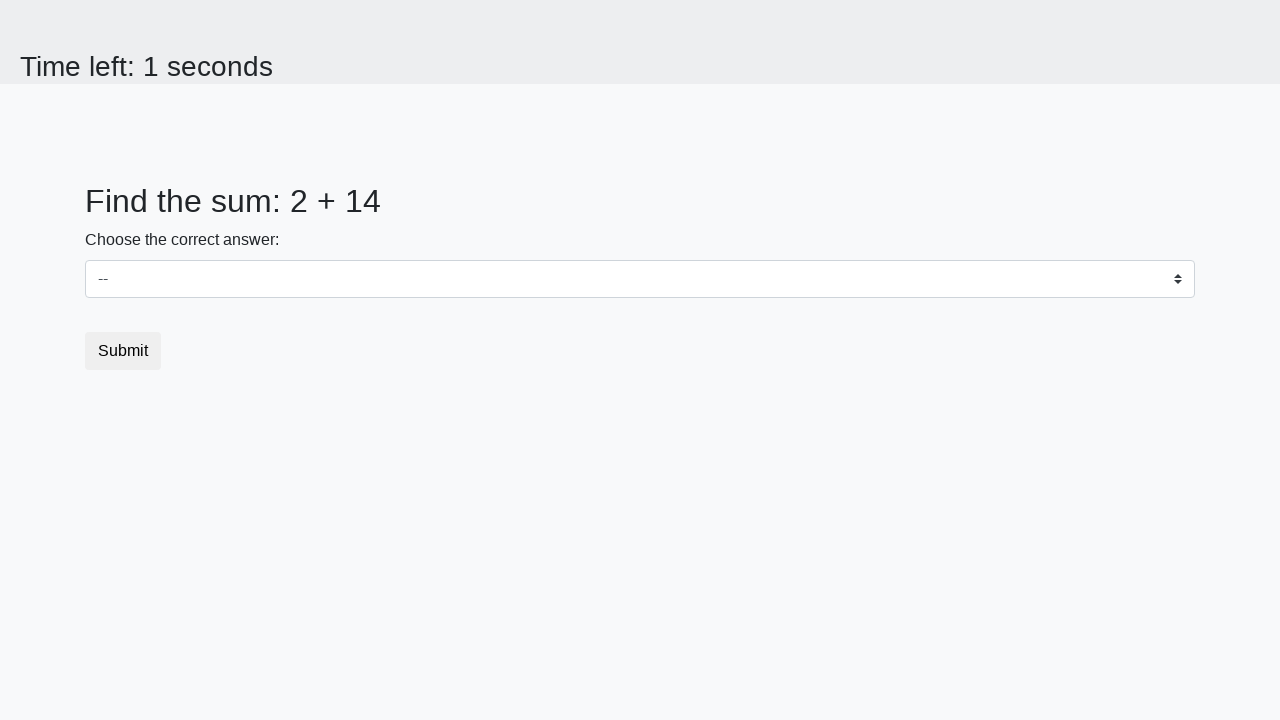